Navigates to Hemköp's deals page and scrolls through the entire page to load all lazy-loaded product content, waiting for products to render.

Starting URL: https://www.hemkop.se/artikel/alltid-bra-pris

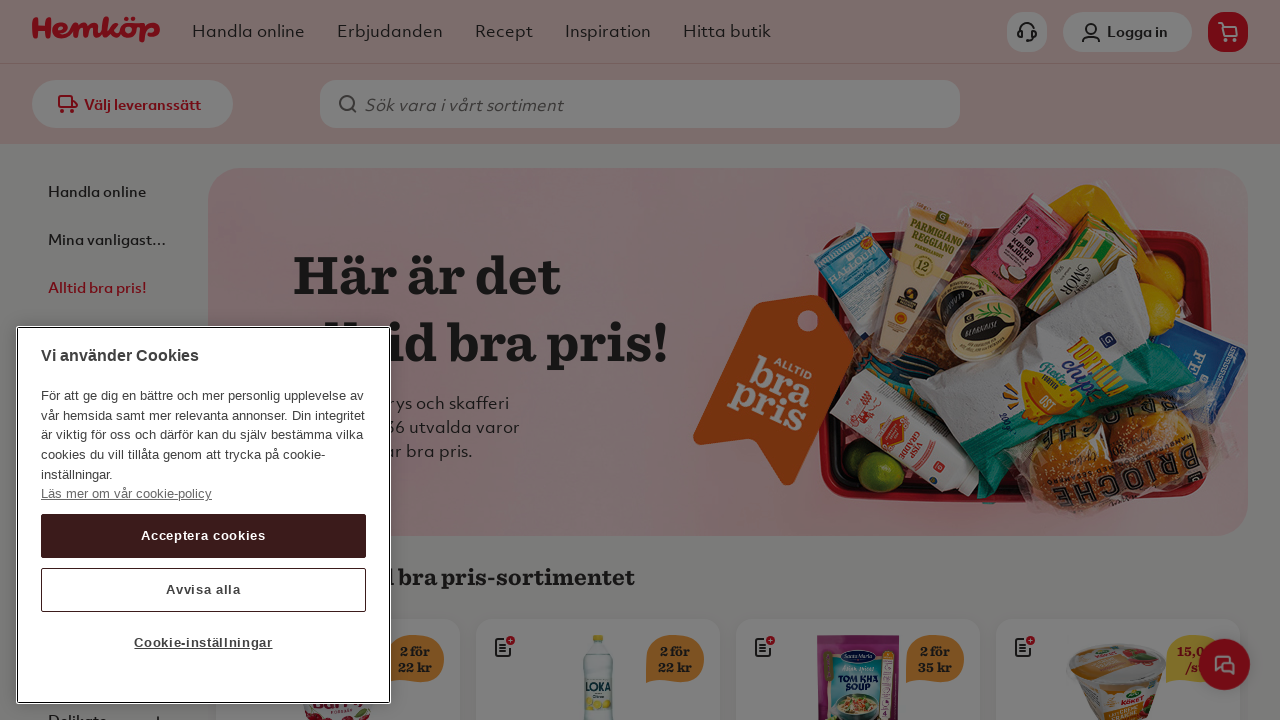

Waited for page DOM content to load
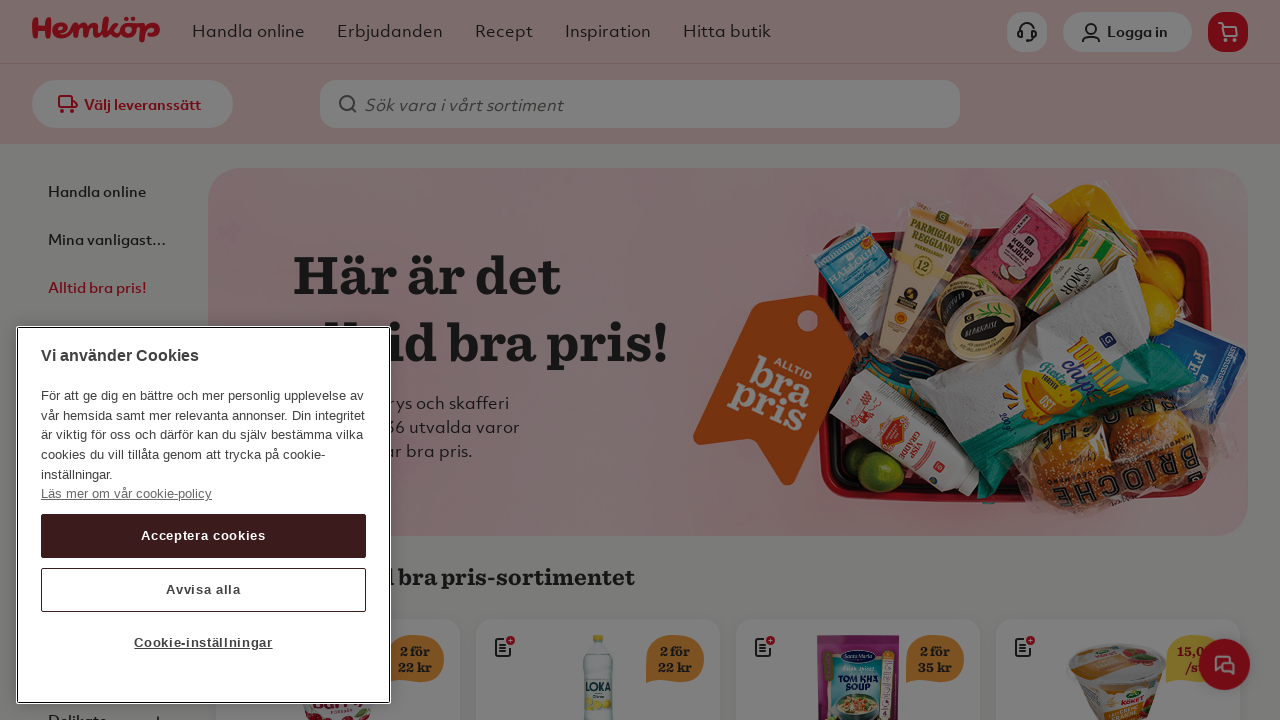

Product containers appeared on page
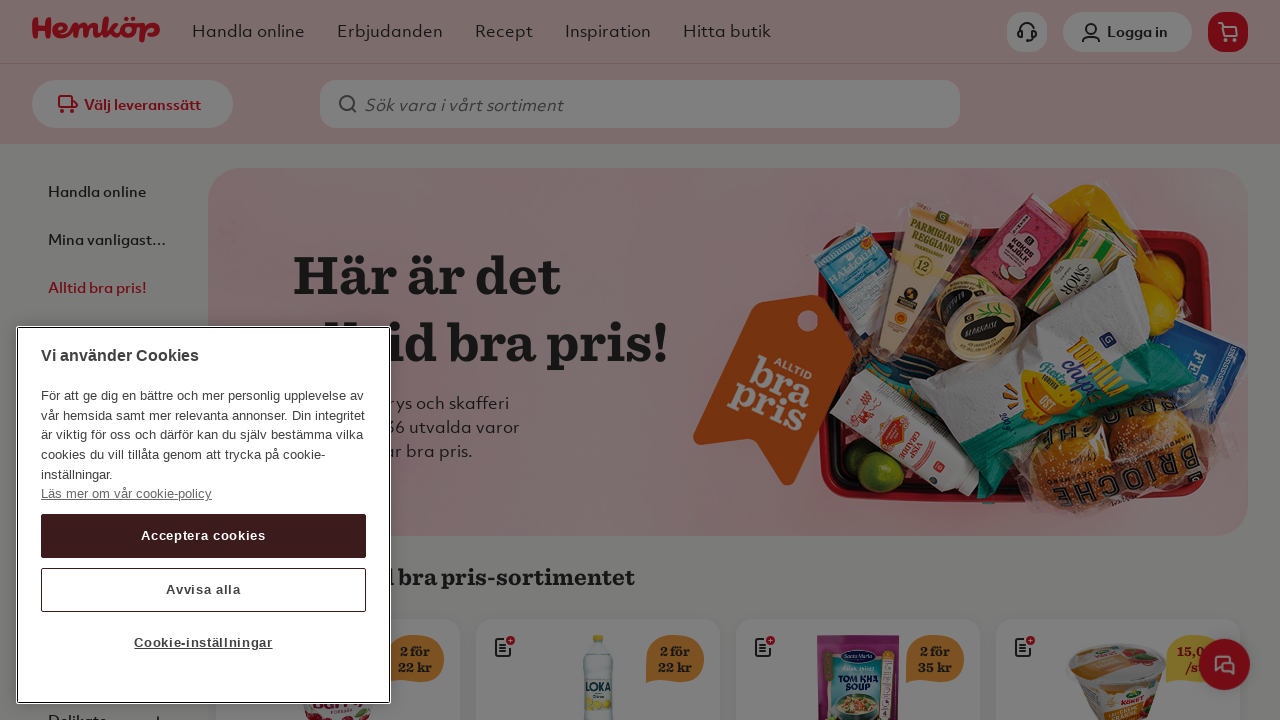

Scrolled to bottom of page to load lazy-loaded products
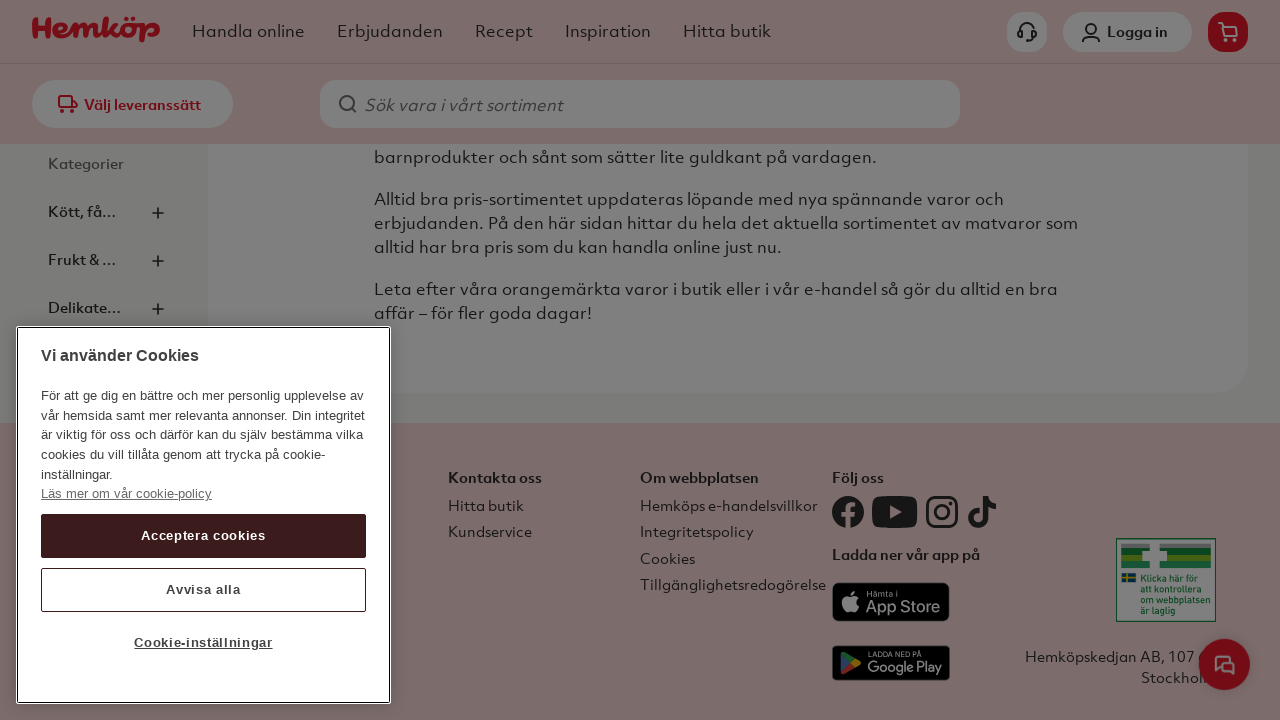

Waited 3 seconds for lazy-loaded content to render
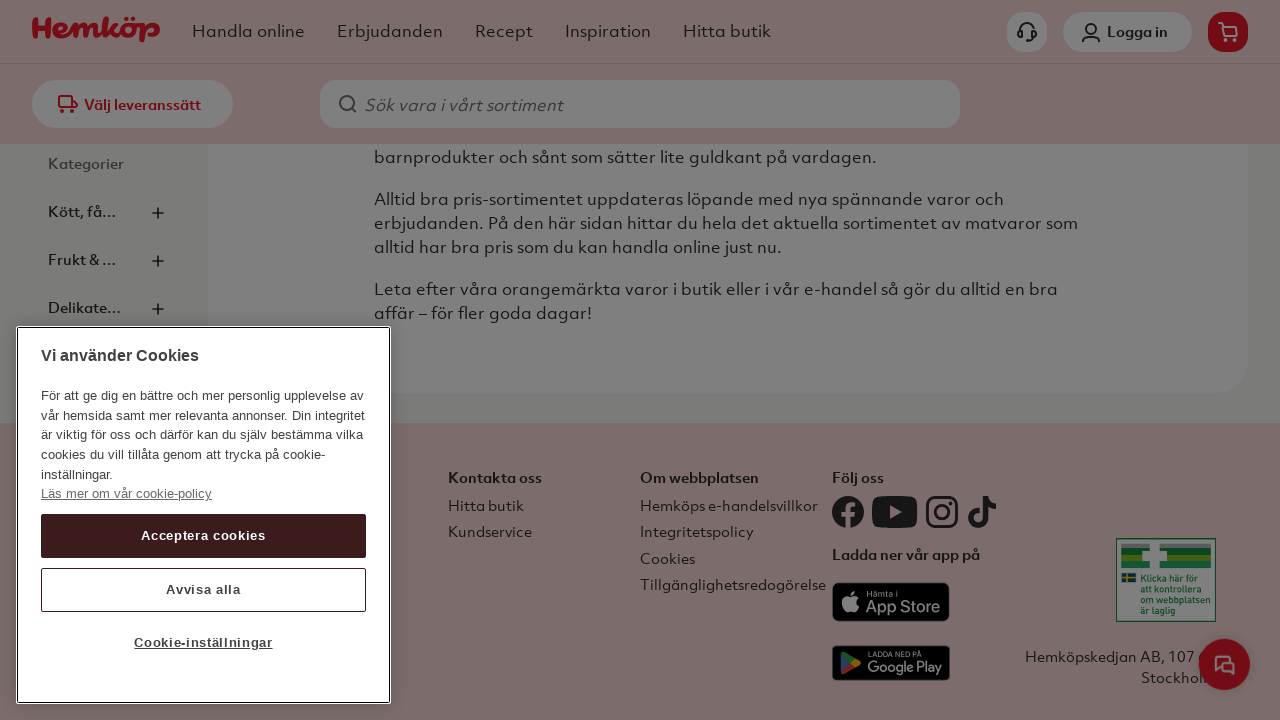

Product titles are visible, confirming all products have loaded
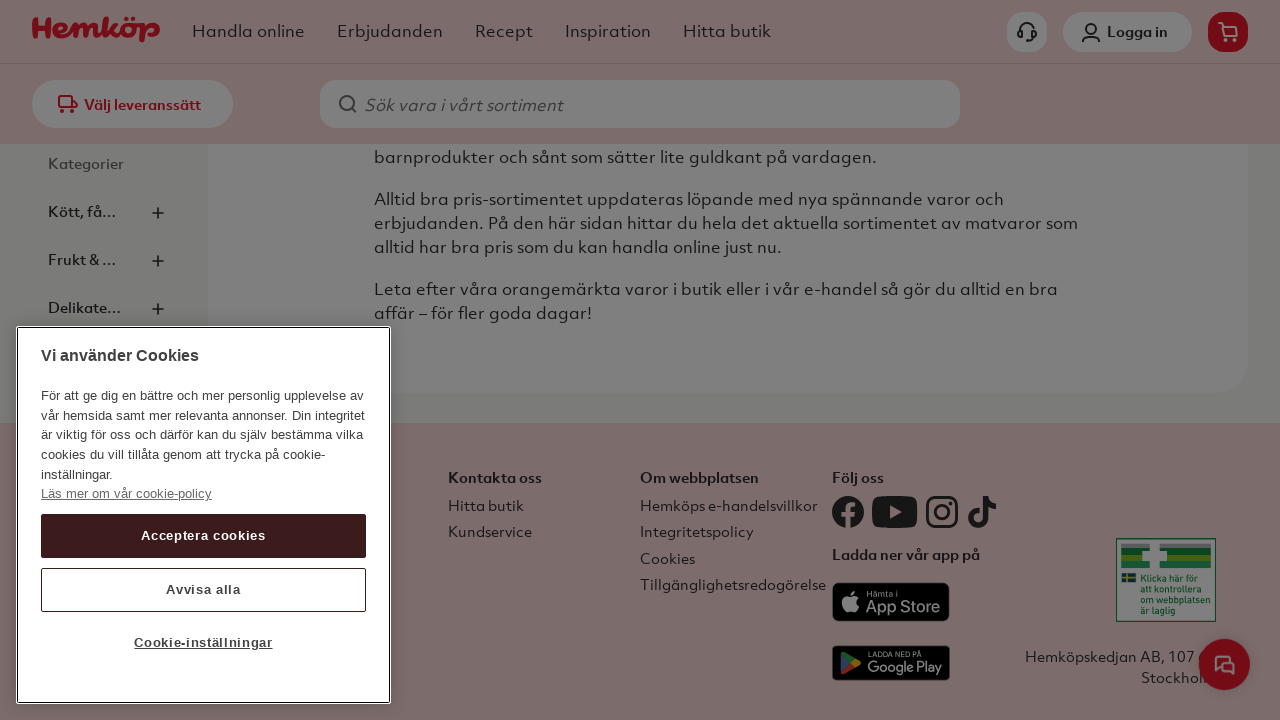

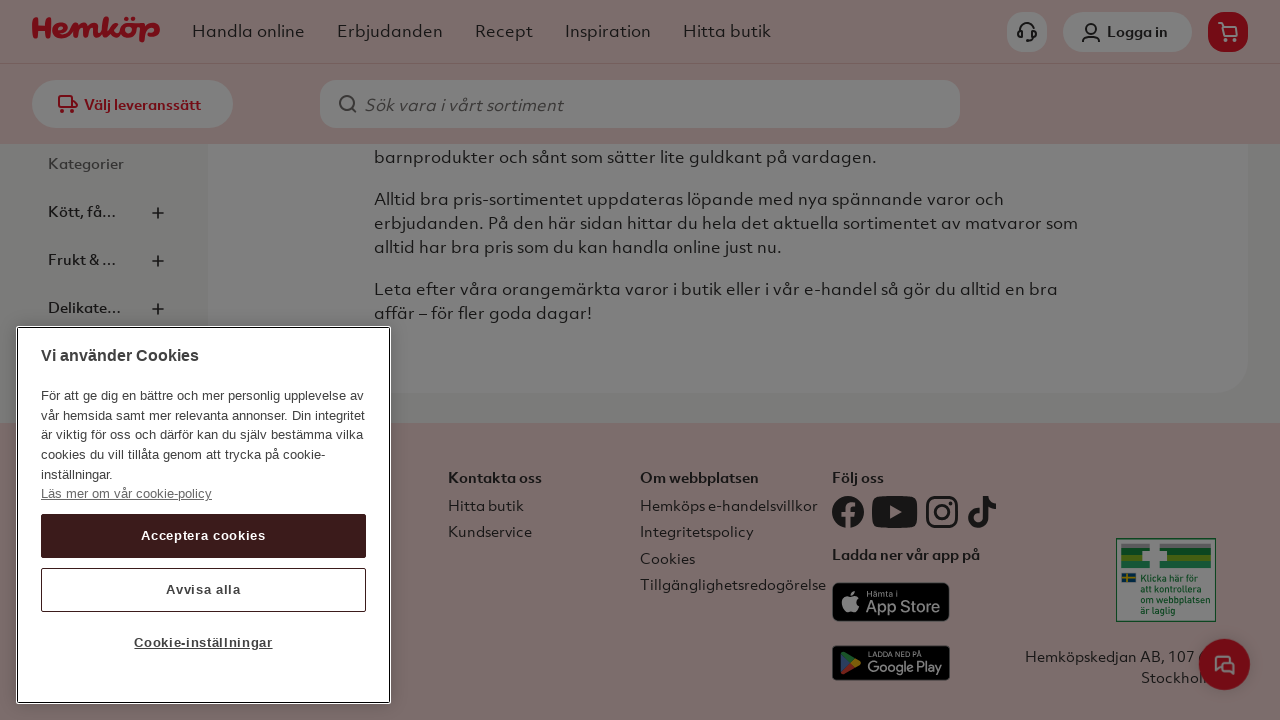